Tests multiple browser window handling by clicking on a "Multiple Windows" link, clicking "Shop Now" button which opens new windows, then switching between windows to verify product information (Luxury Watch, High-Performance Laptop, High-End Mobile Phone) is displayed correctly.

Starting URL: https://demoapps.qspiders.com/ui/browser?sublist=0

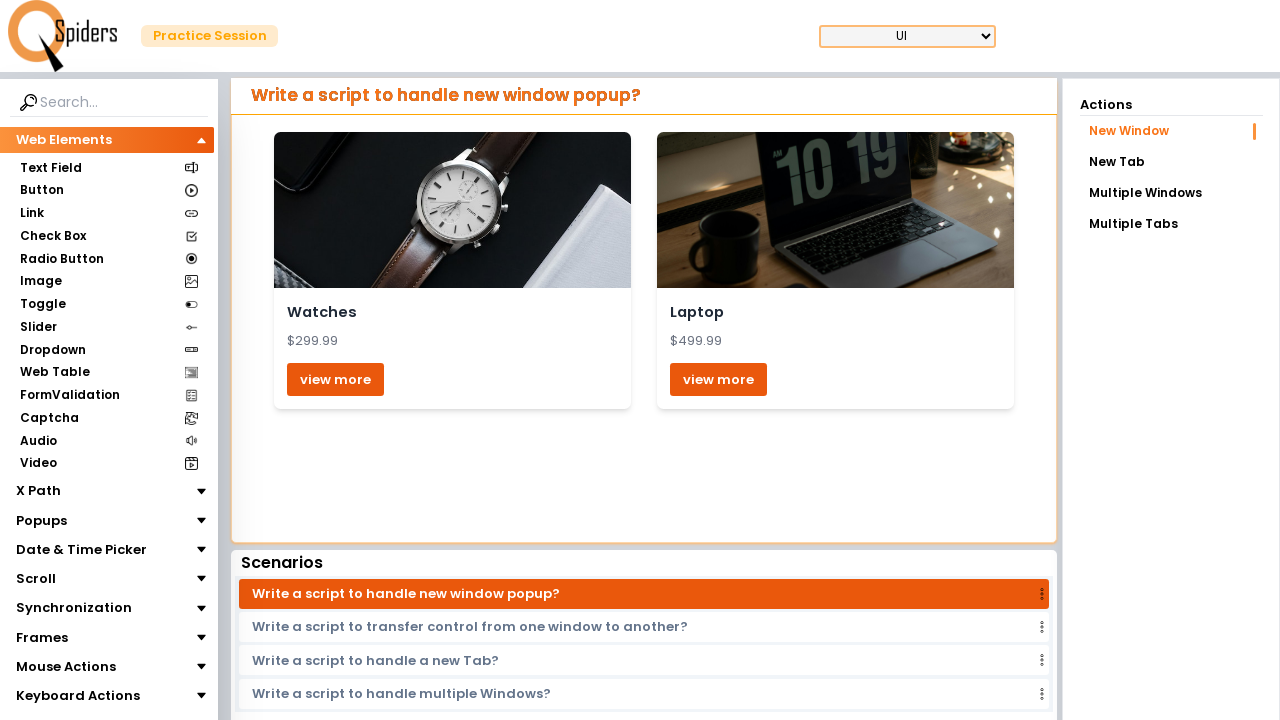

Clicked on 'Multiple Windows' link at (1171, 193) on xpath=//a[text()='Multiple Windows']
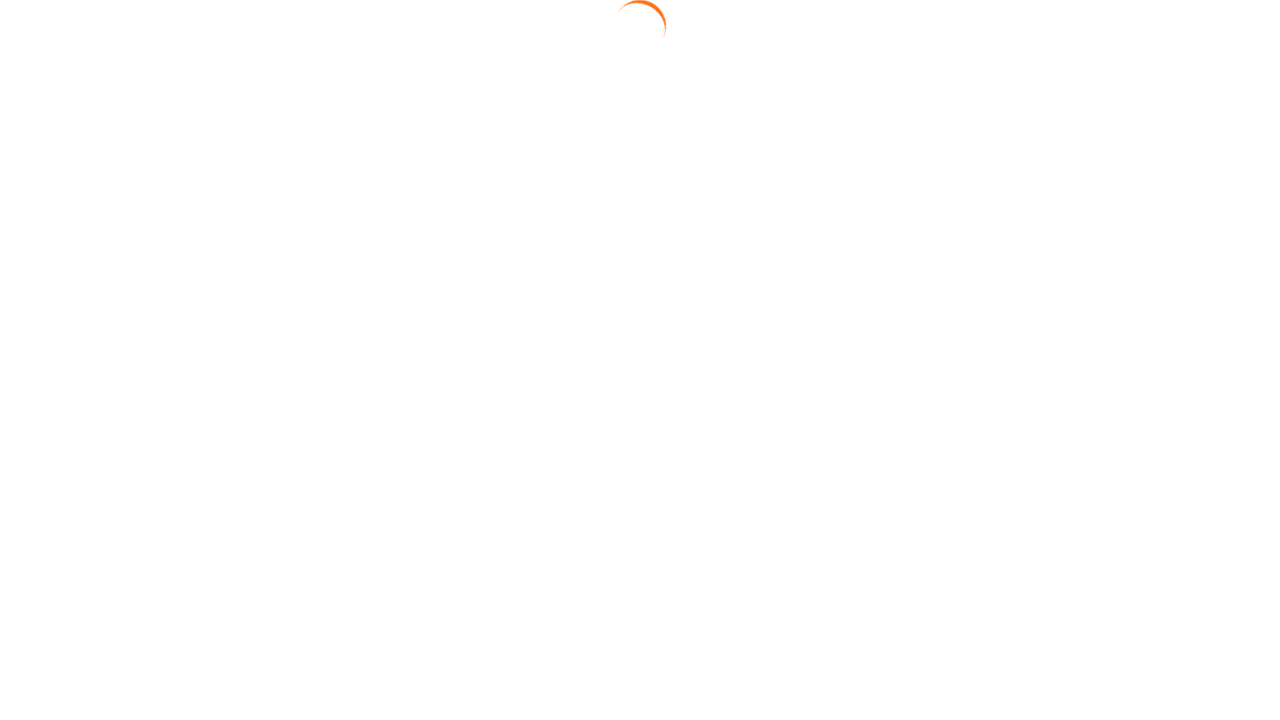

Clicked 'Shop Now' button to open new windows at (940, 214) on xpath=//button[text()='Shop Now']
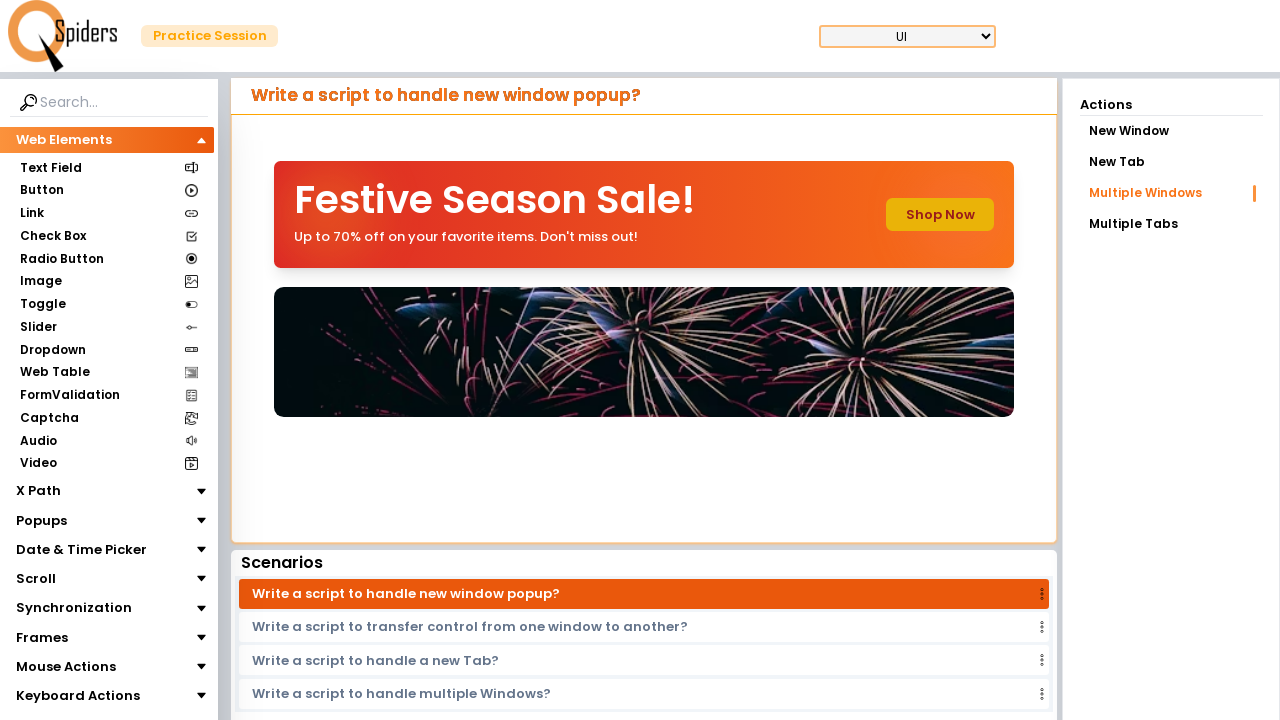

Waited for new windows/tabs to open
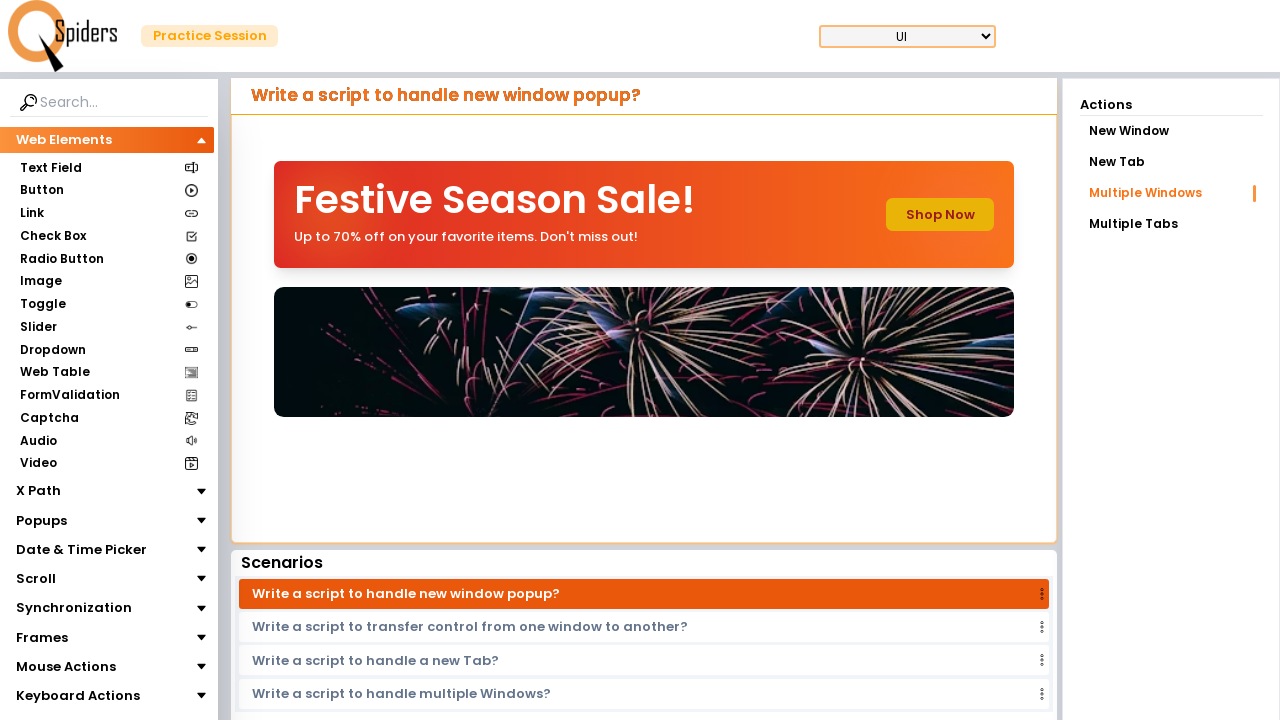

Retrieved all pages from browser context
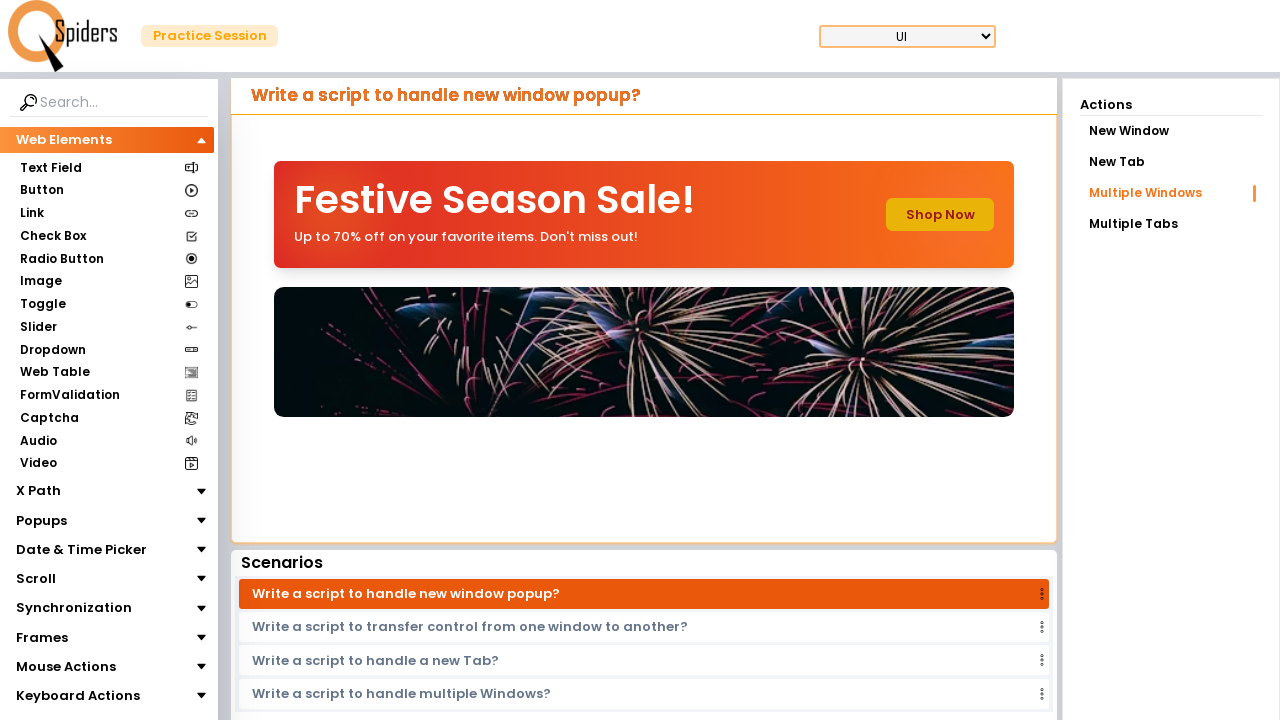

Found product/1 page in context
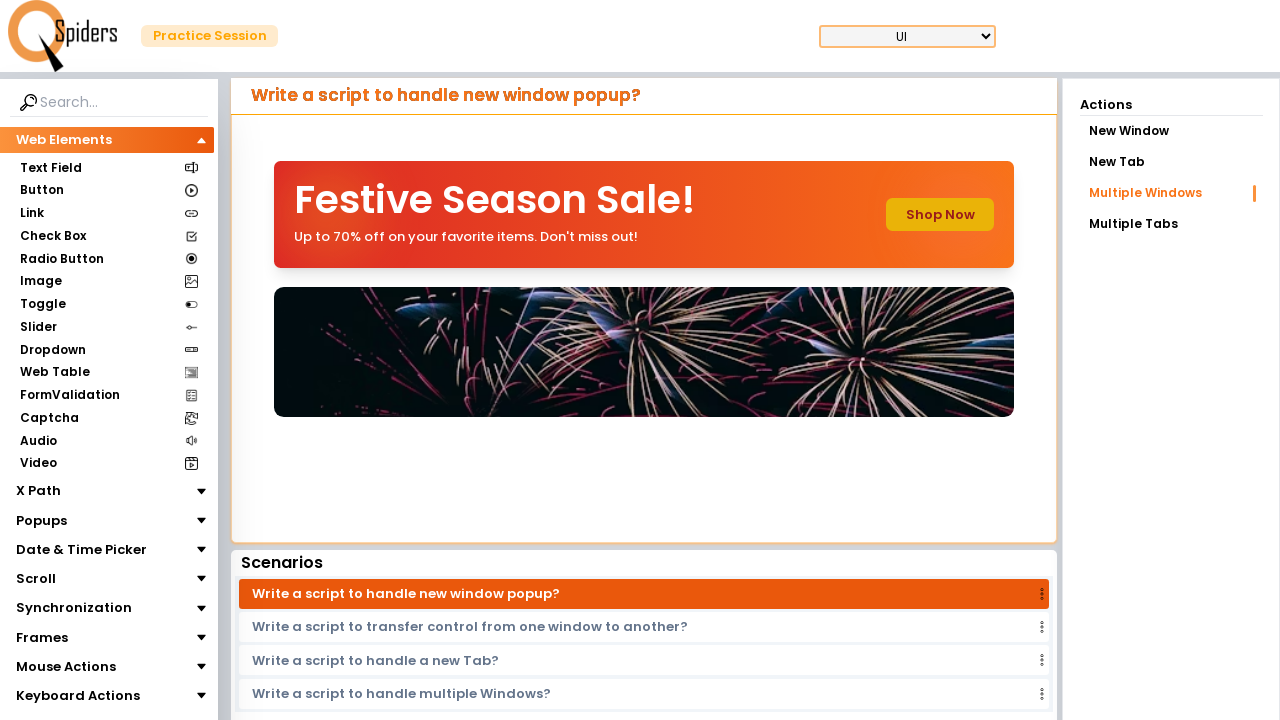

Brought product/1 window to front
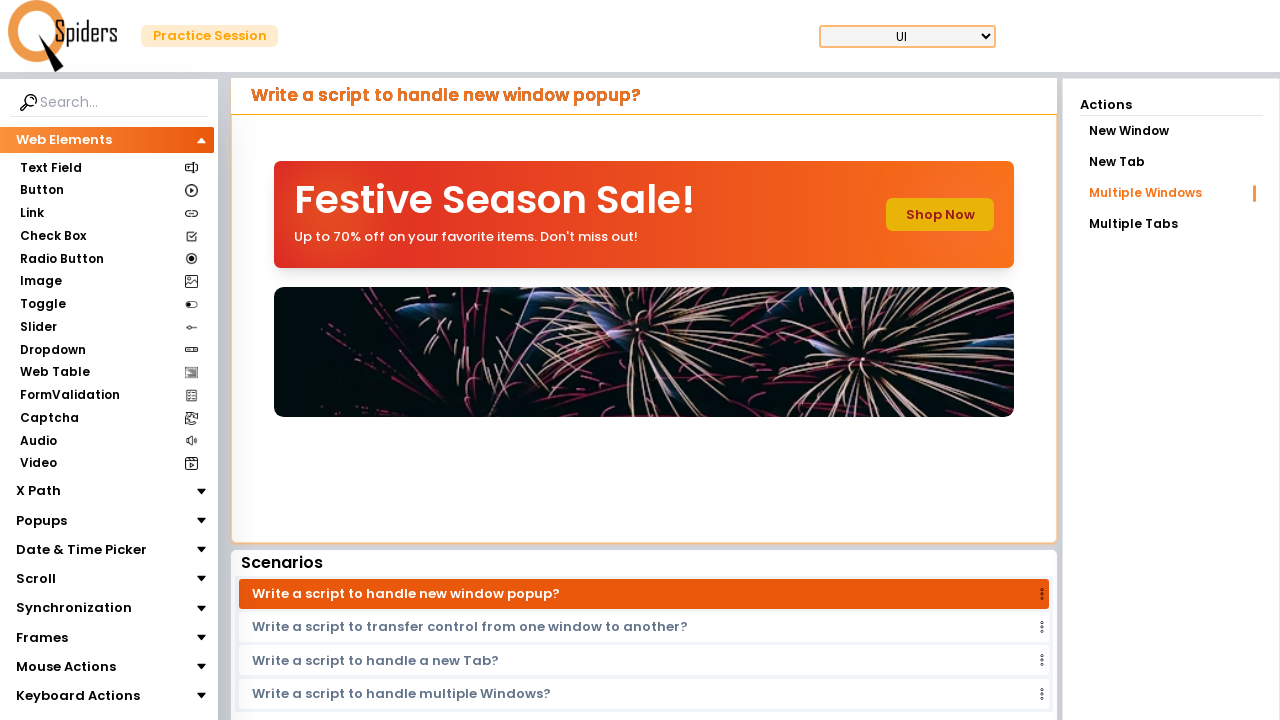

Verified 'Luxury Watch' product is displayed on product/1 page
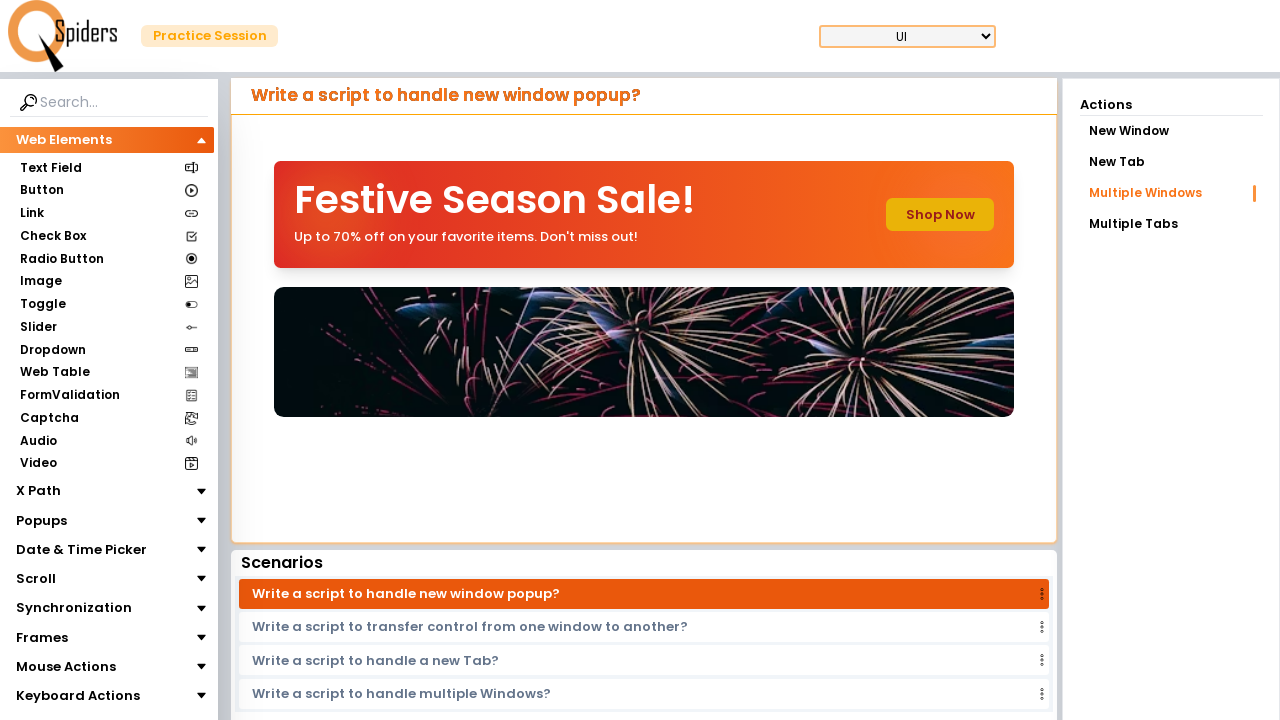

Found product/2 page in context
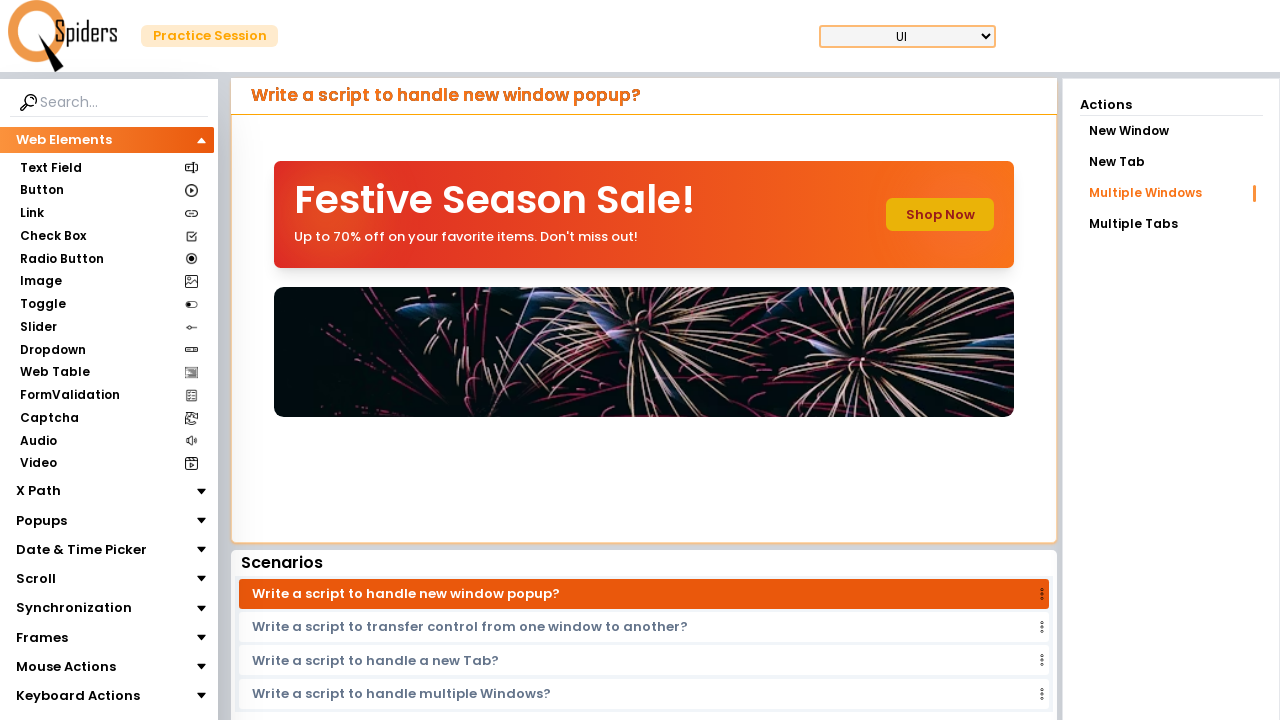

Brought product/2 window to front
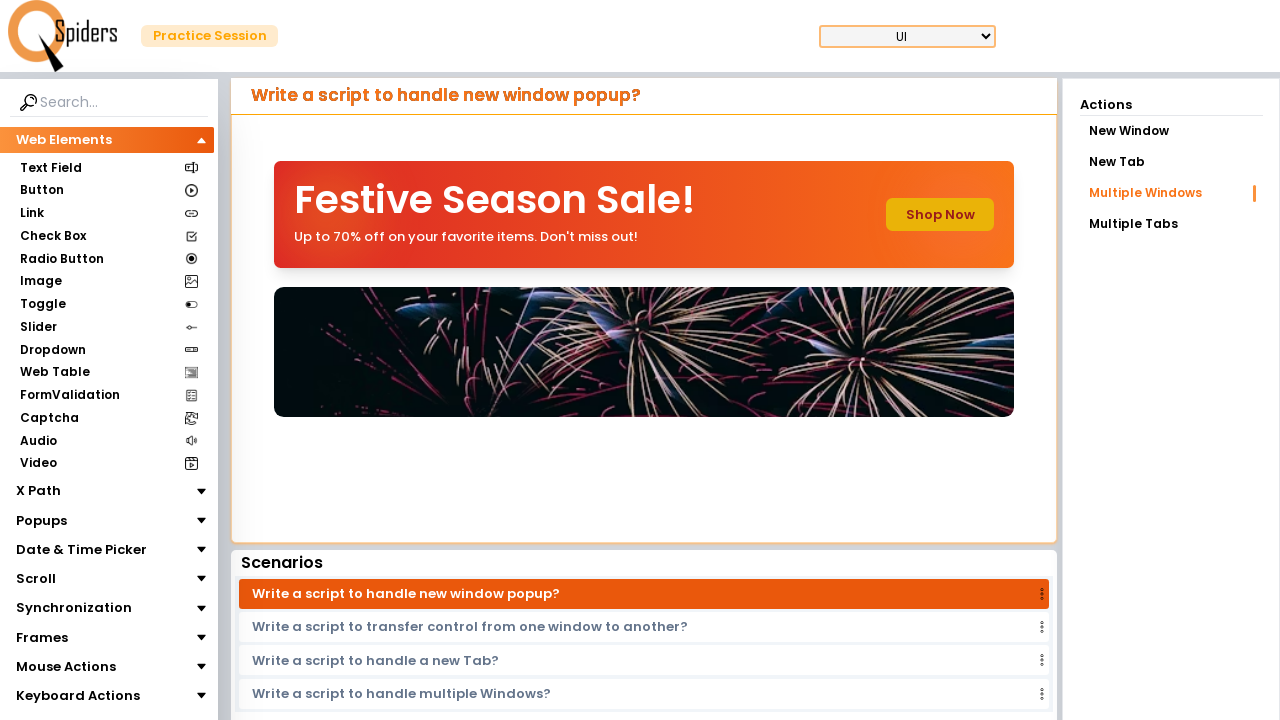

Verified 'High-Performance Laptop' product is displayed on product/2 page
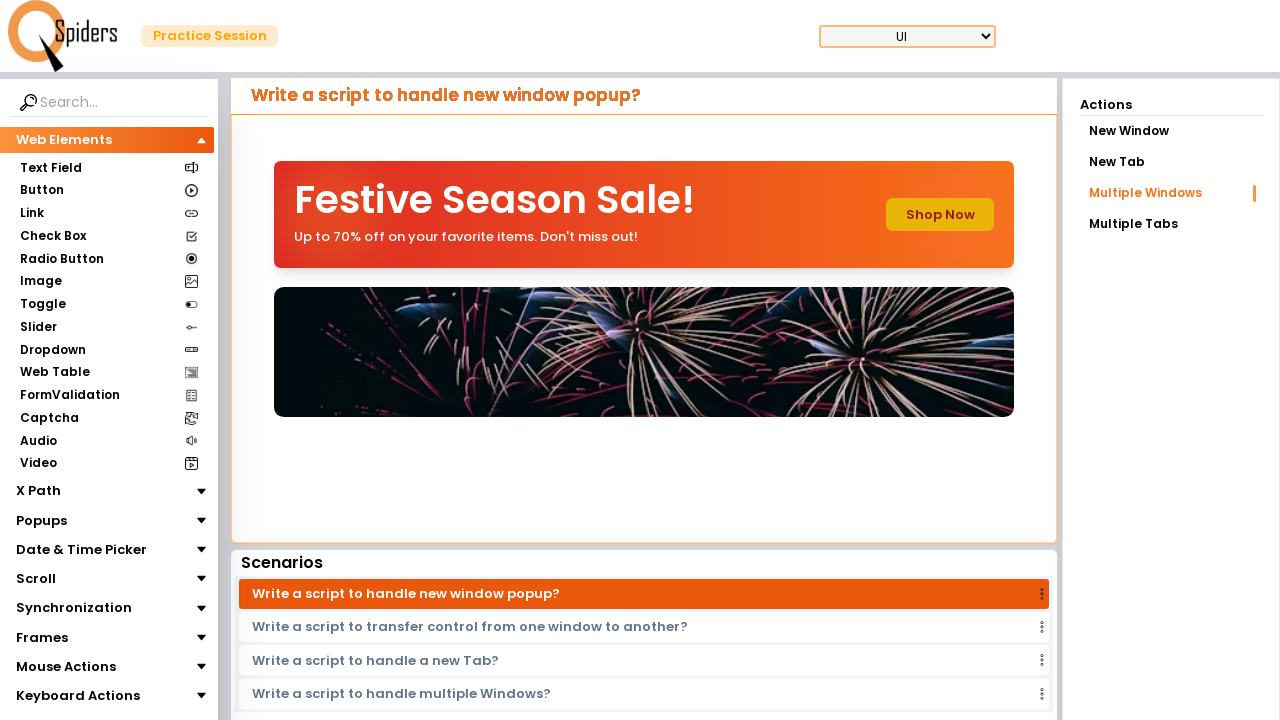

Found product/3 page in context
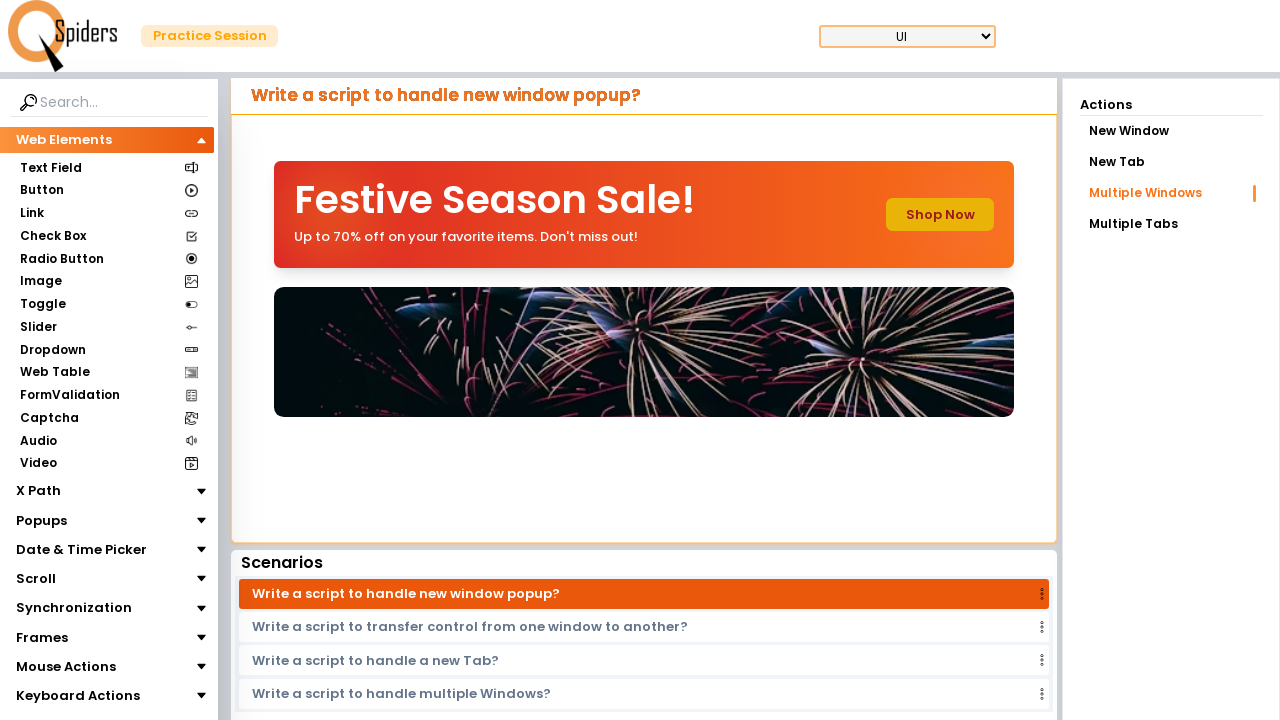

Brought product/3 window to front
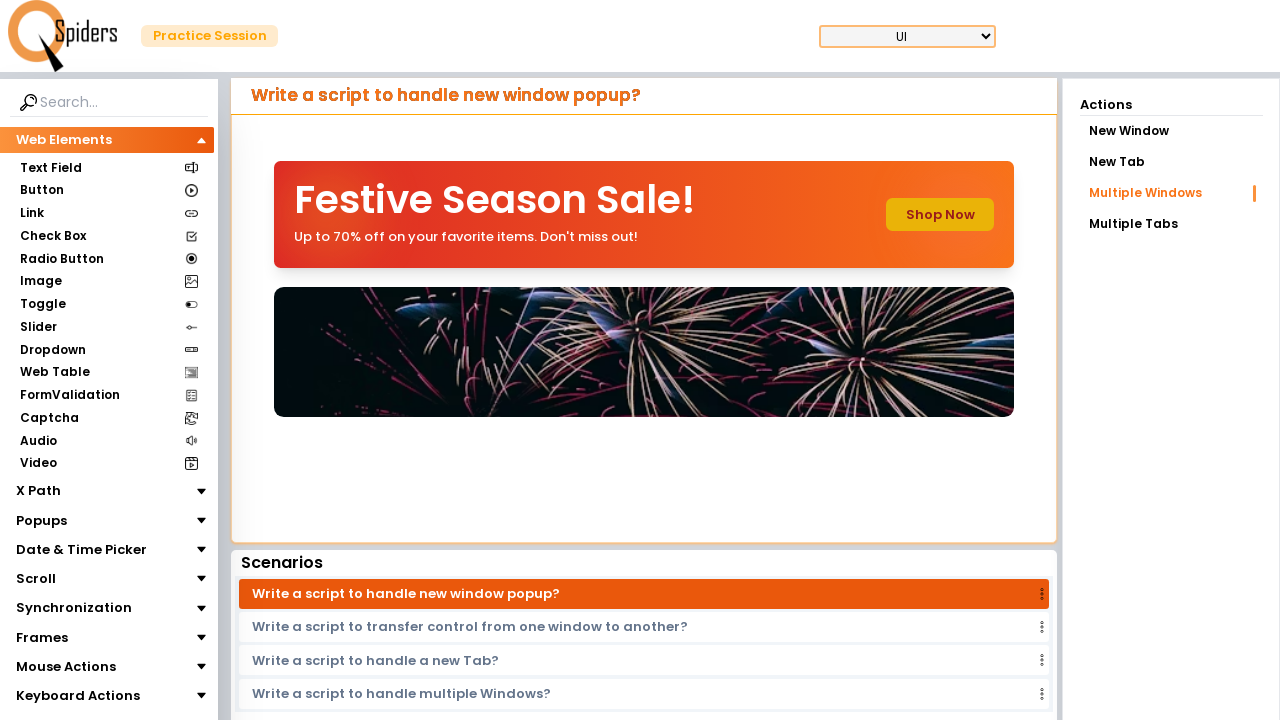

Verified 'High-End Mobile Phone' product is displayed on product/3 page
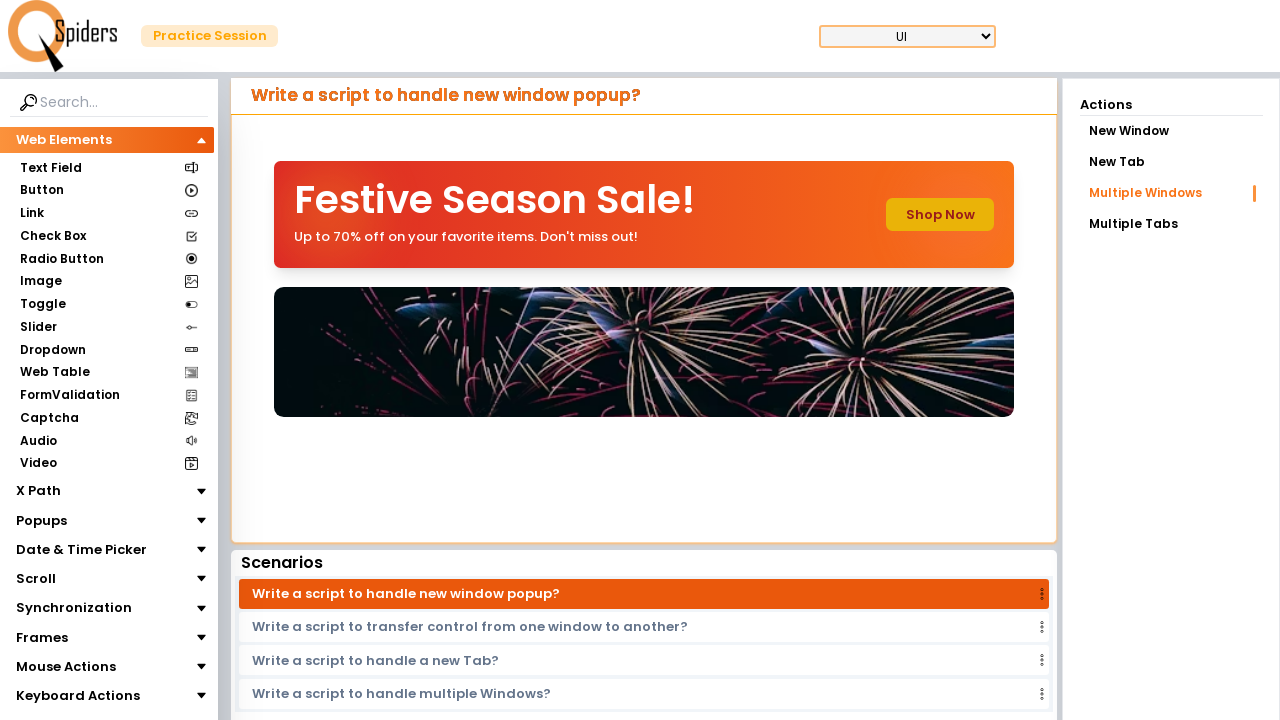

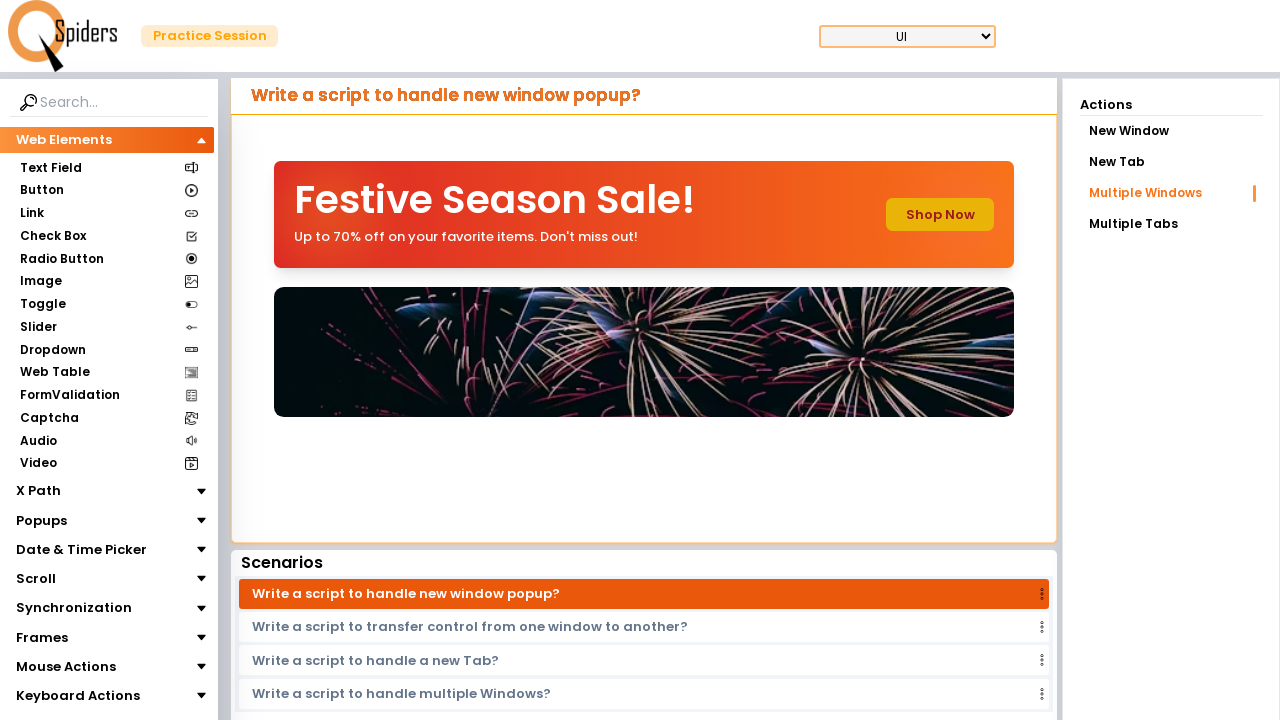